Tests the Products menu dropdown by hovering over it and verifying the Low Tack Tapes submenu item appears

Starting URL: https://daviktapes.com/

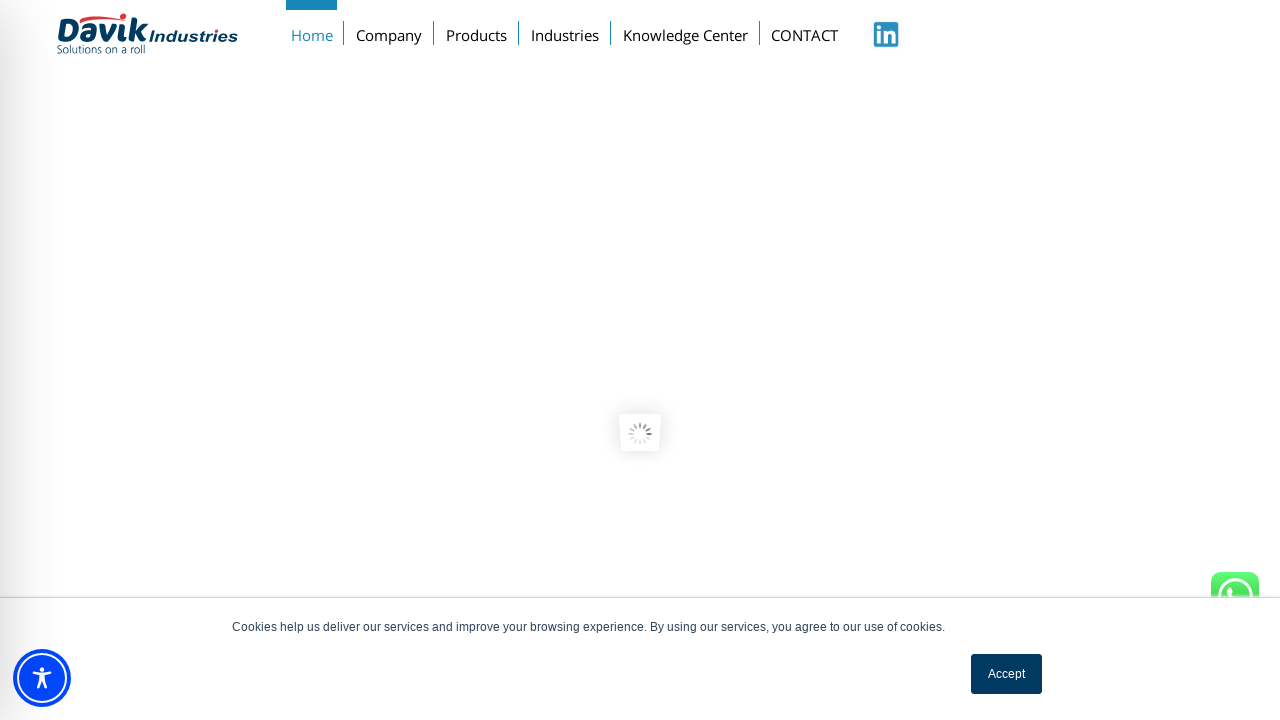

Hovered over the Products menu button at (477, 31) on #menu-item-134
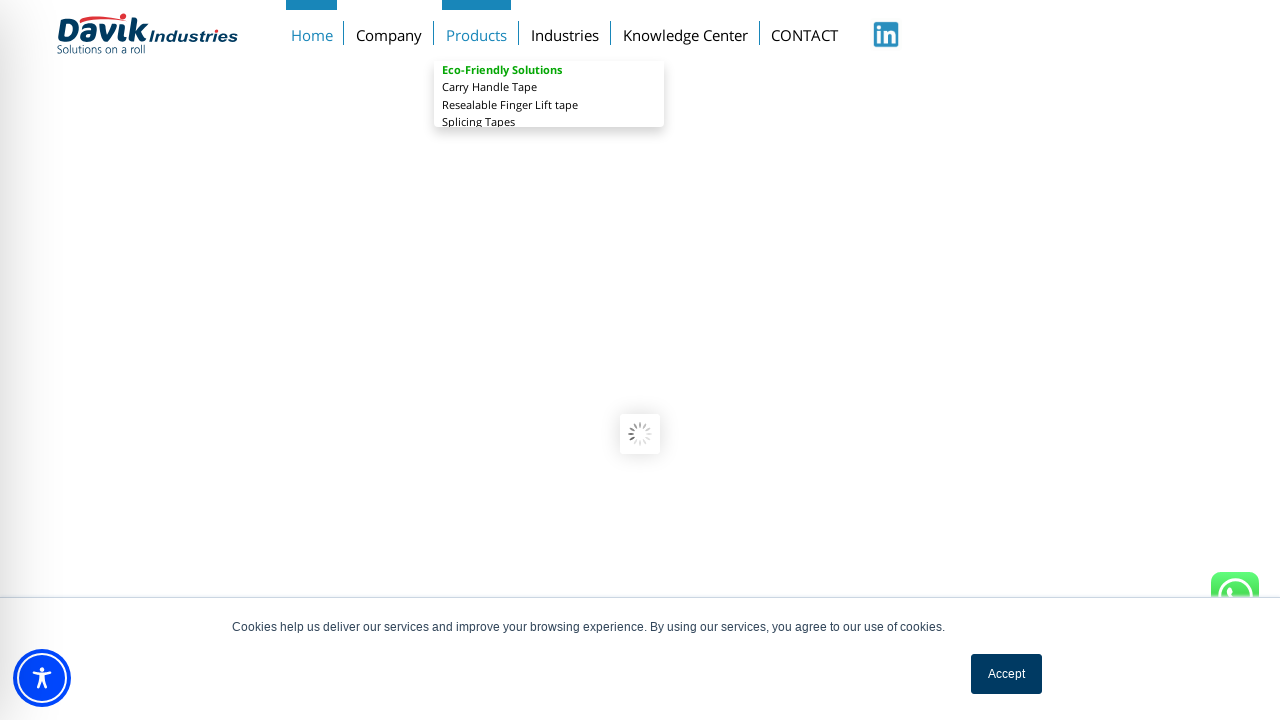

Low Tack Tapes submenu item appeared after hovering over Products
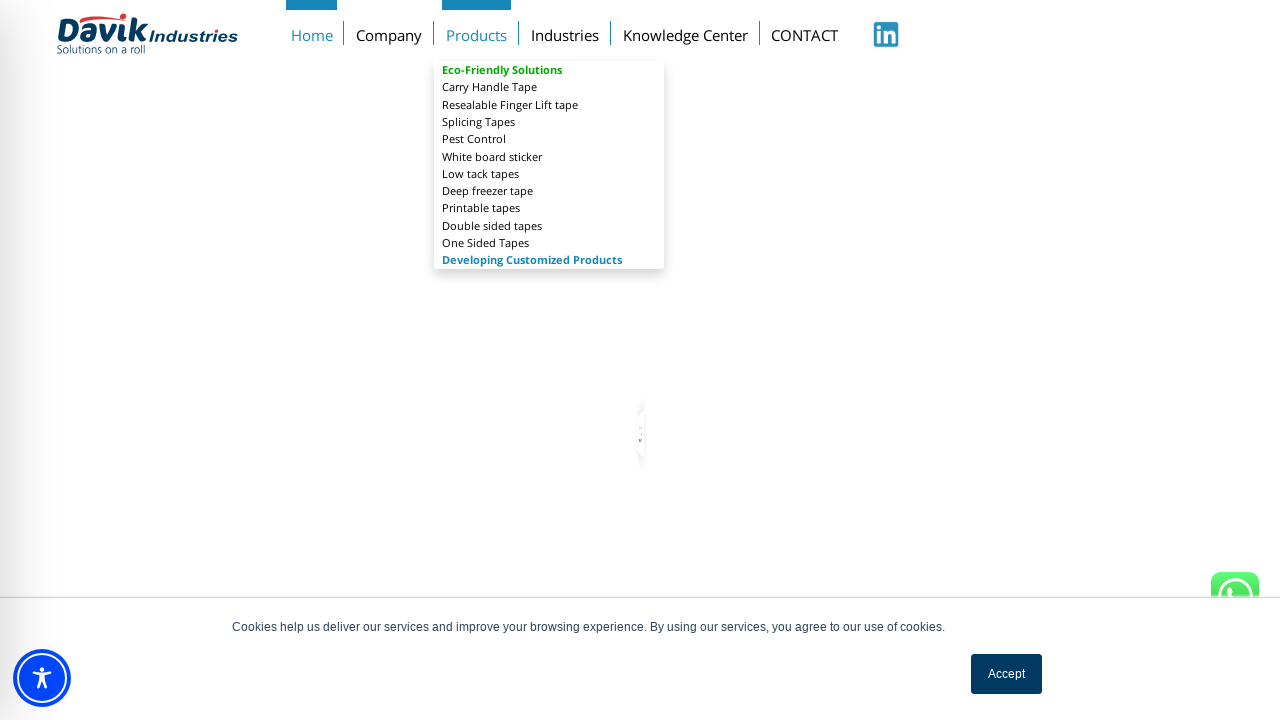

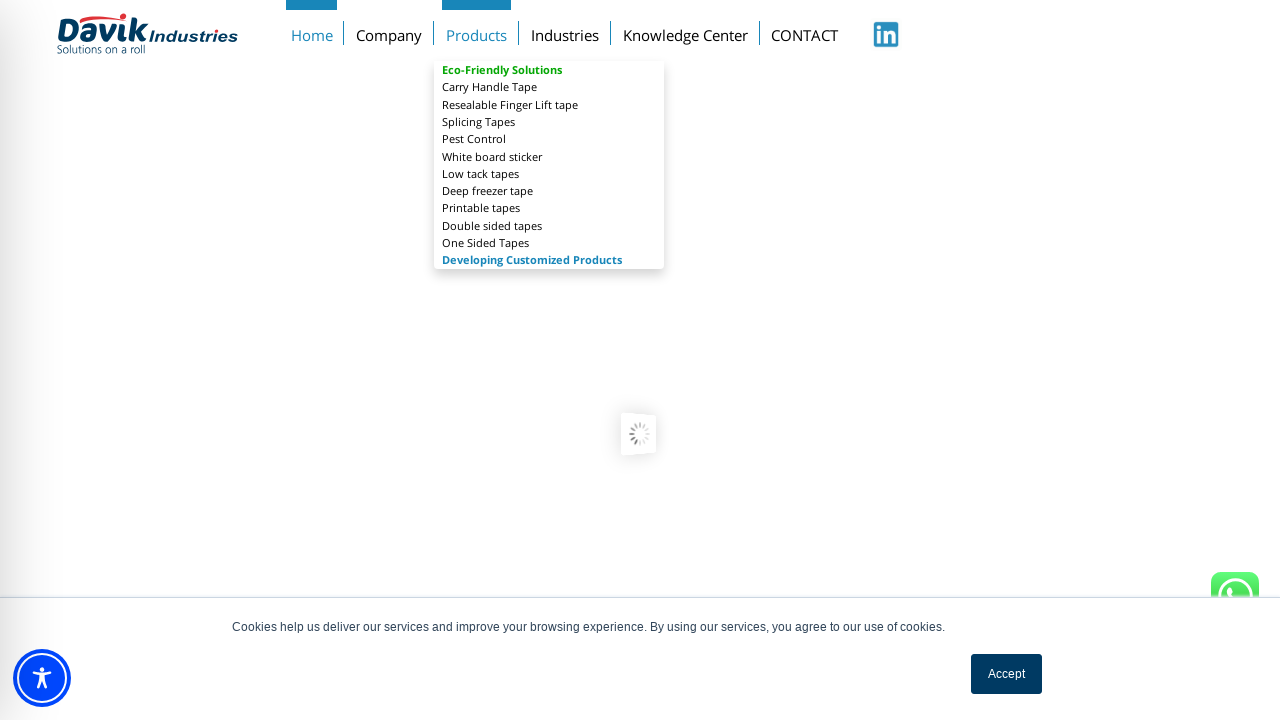